Tests autocomplete suggestions for single color name input by typing 'r' and verifying suggestions appear

Starting URL: https://demoqa.com/auto-complete

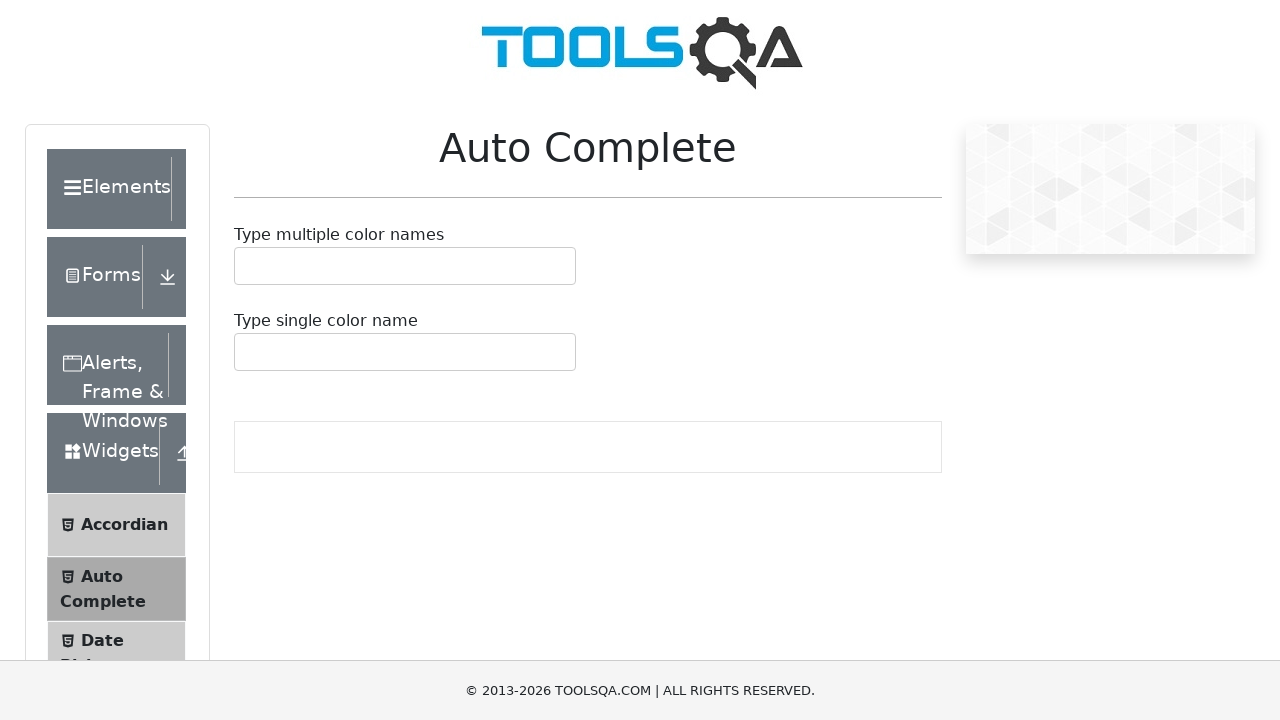

Filled single color autocomplete input with 'r' on #autoCompleteSingleInput
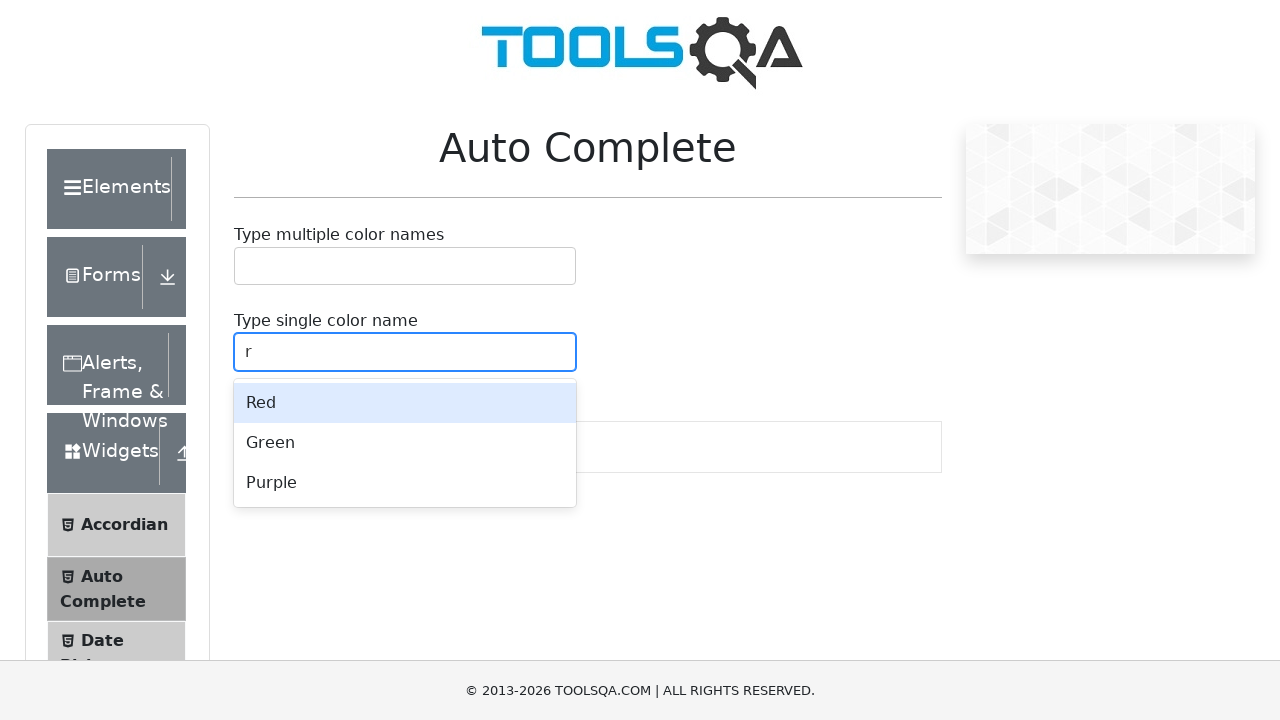

Autocomplete suggestions appeared after typing 'r'
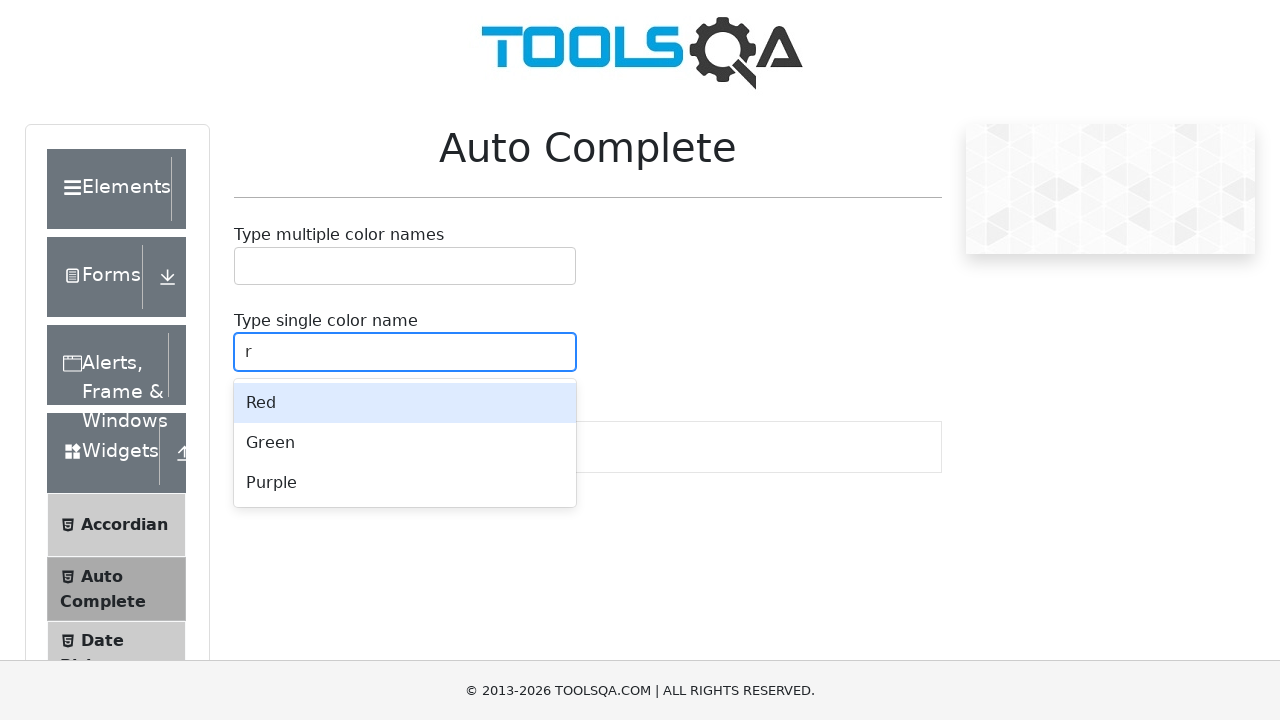

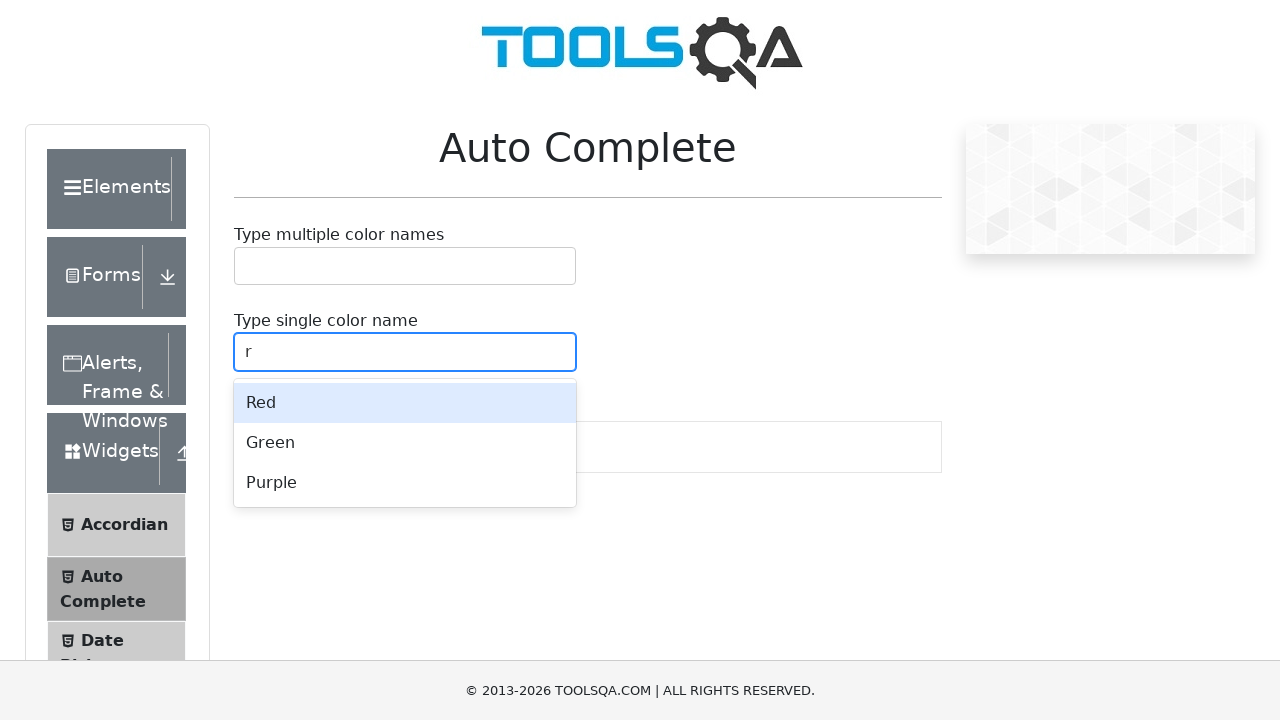